Tests feedback form validation with missing required fields and invalid email, then exits form

Starting URL: https://www.navigator.ba/#/categories

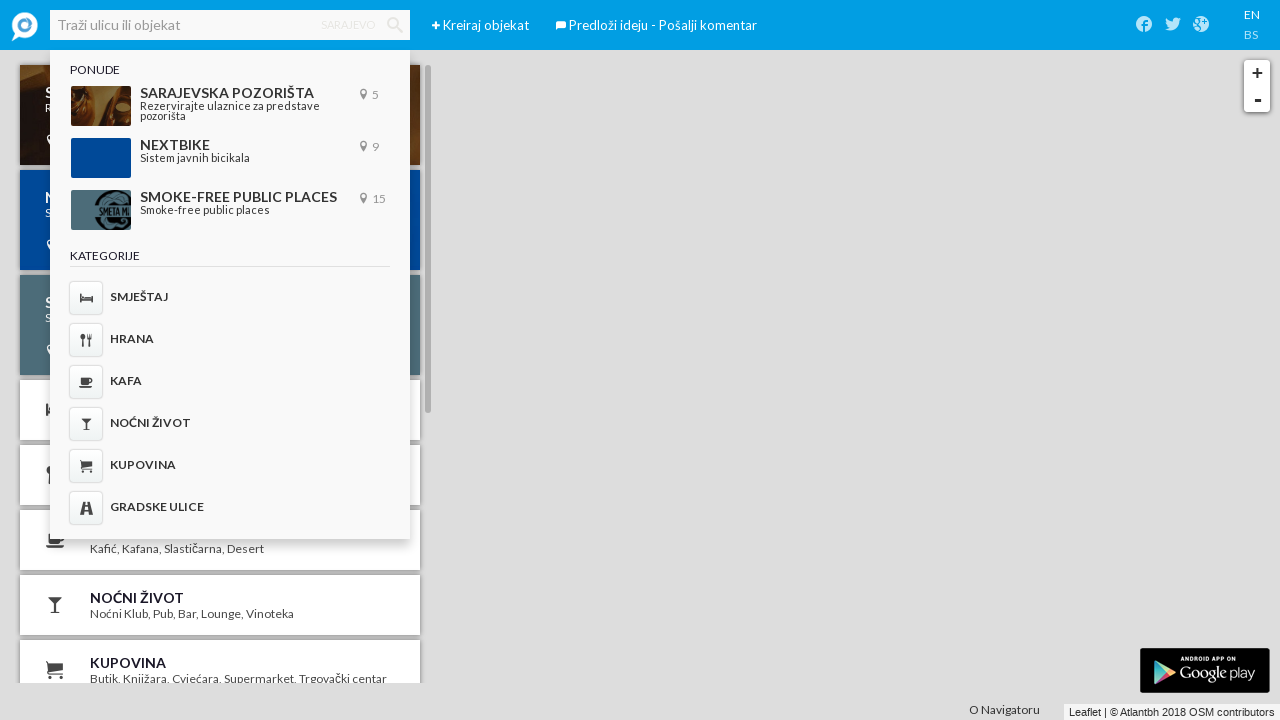

Clicked report problem button at (561, 26) on #ember581
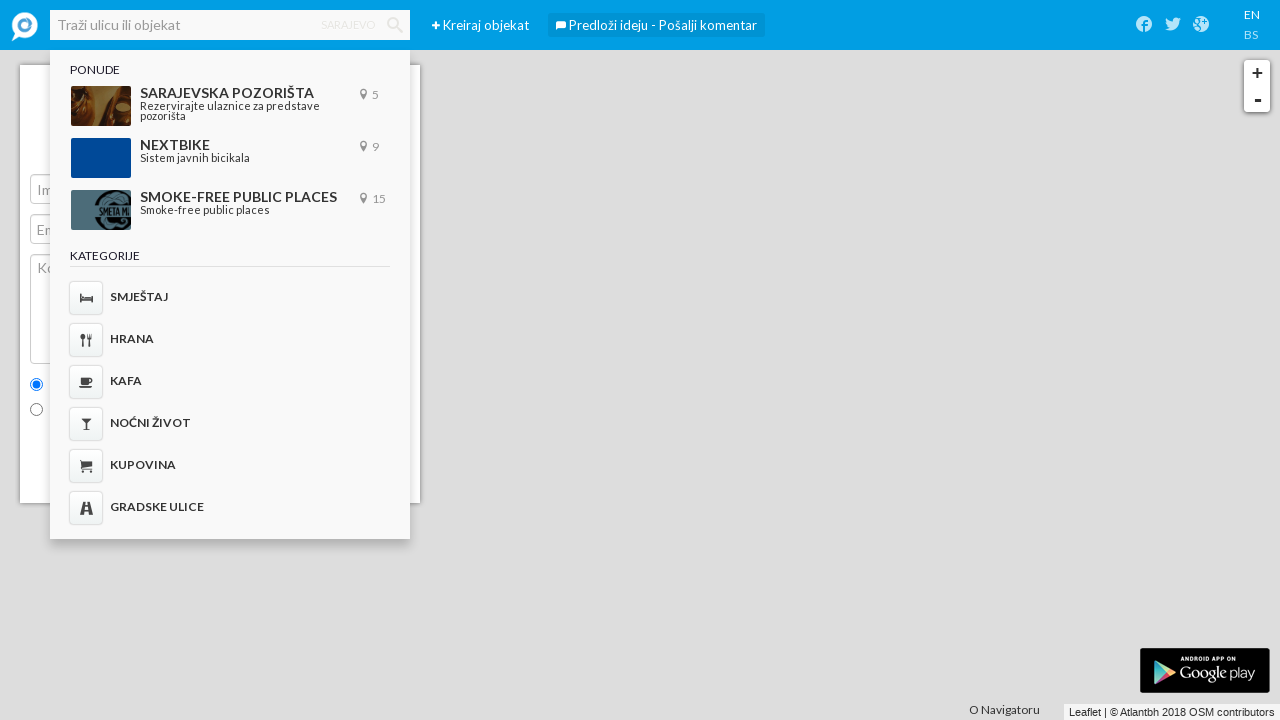

Filled name field with 'Reporting User' on input[name='name_surname']
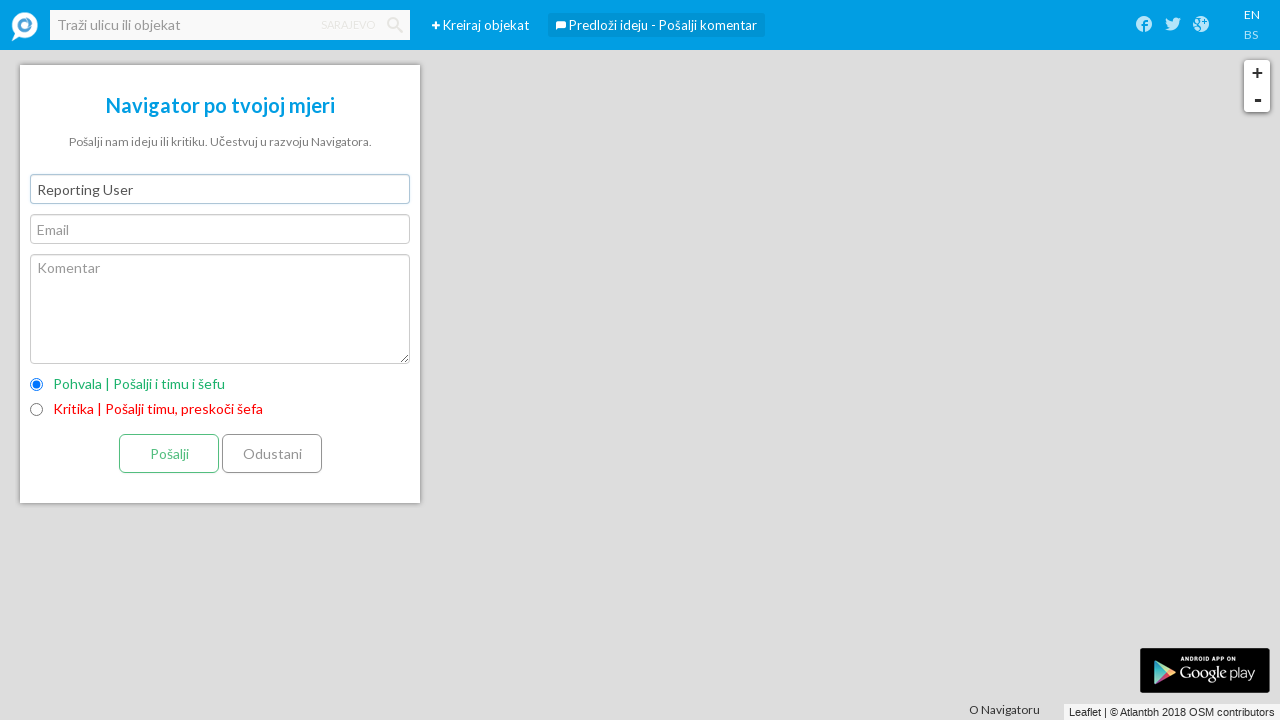

Filled email field with 'wfh@mail.com' on input[placeholder='Email']
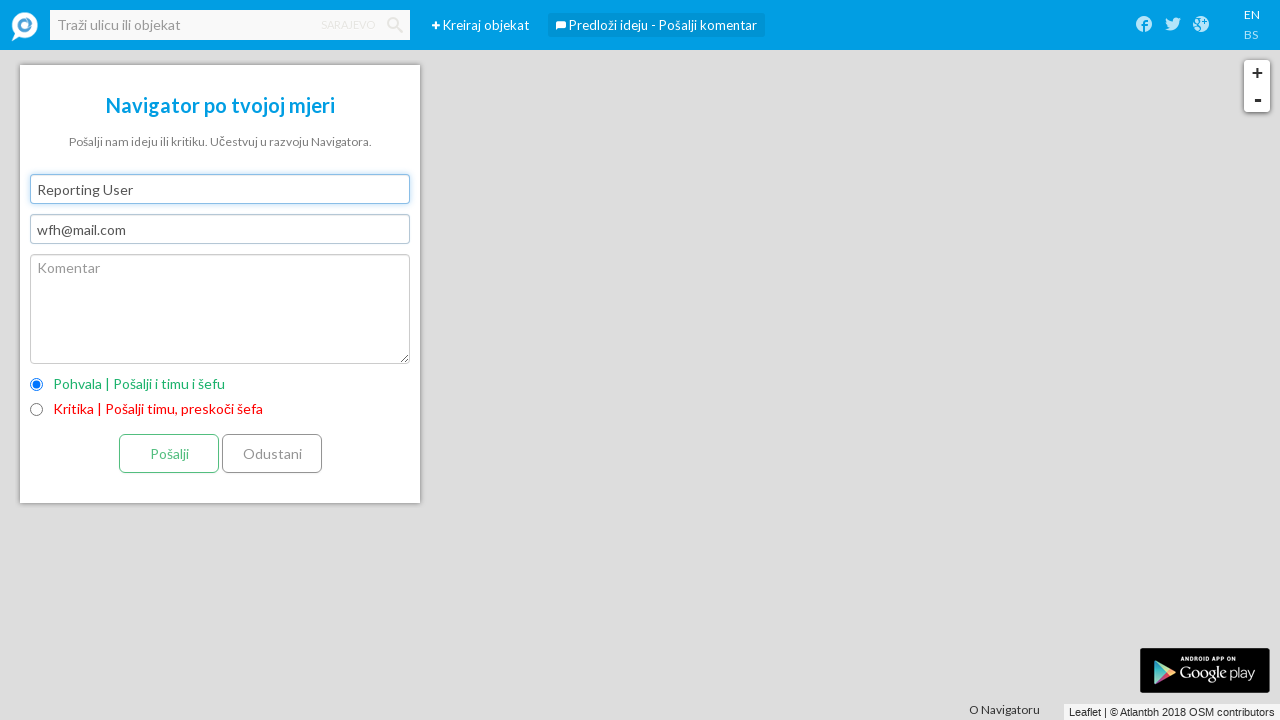

Attempted to submit form without filling required comment field at (169, 454) on .btn.green-button
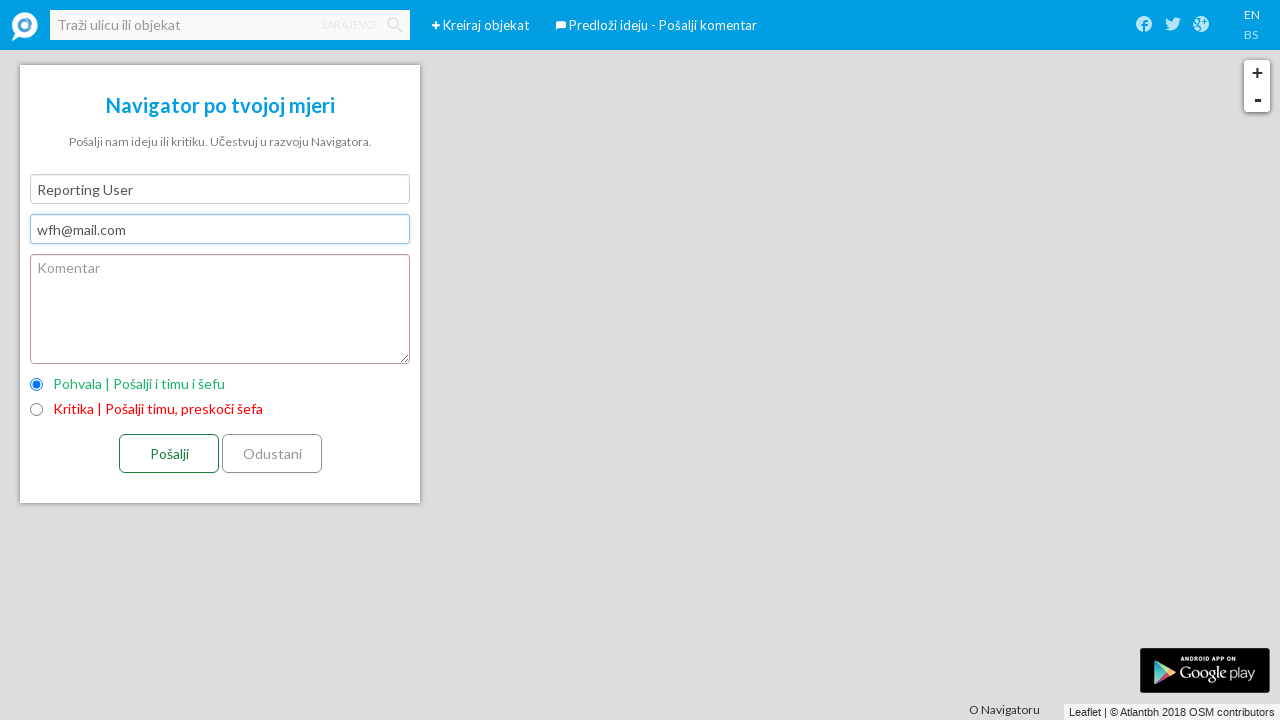

Filled email field with invalid email '12345' on input[placeholder='Email']
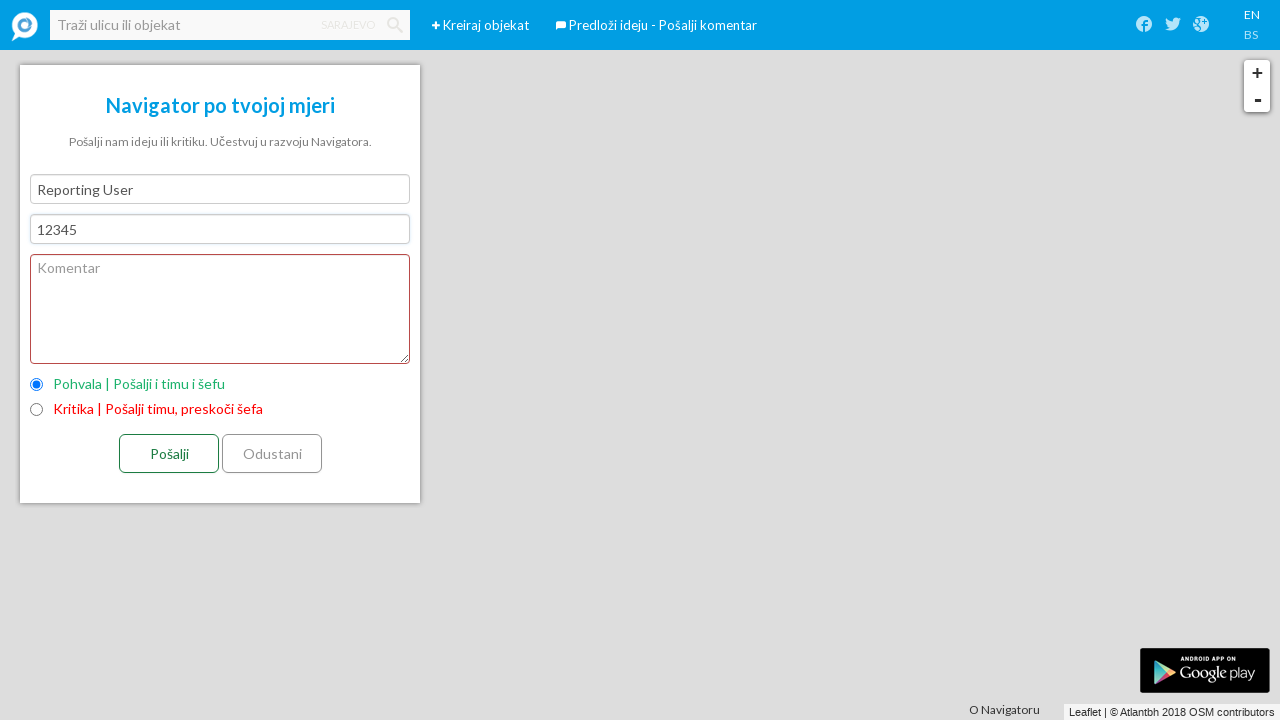

Filled comment field with 'Nice' on textarea[name='comment']
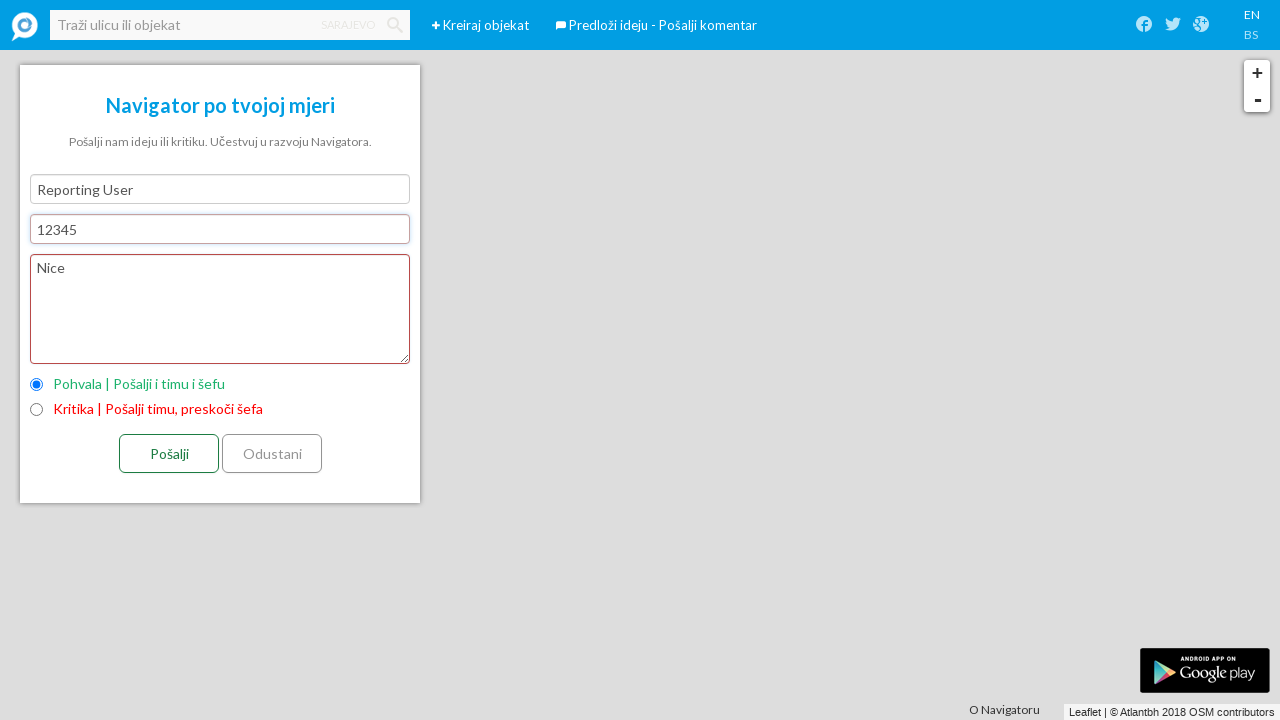

Attempted to submit form with invalid email at (169, 454) on .btn.green-button
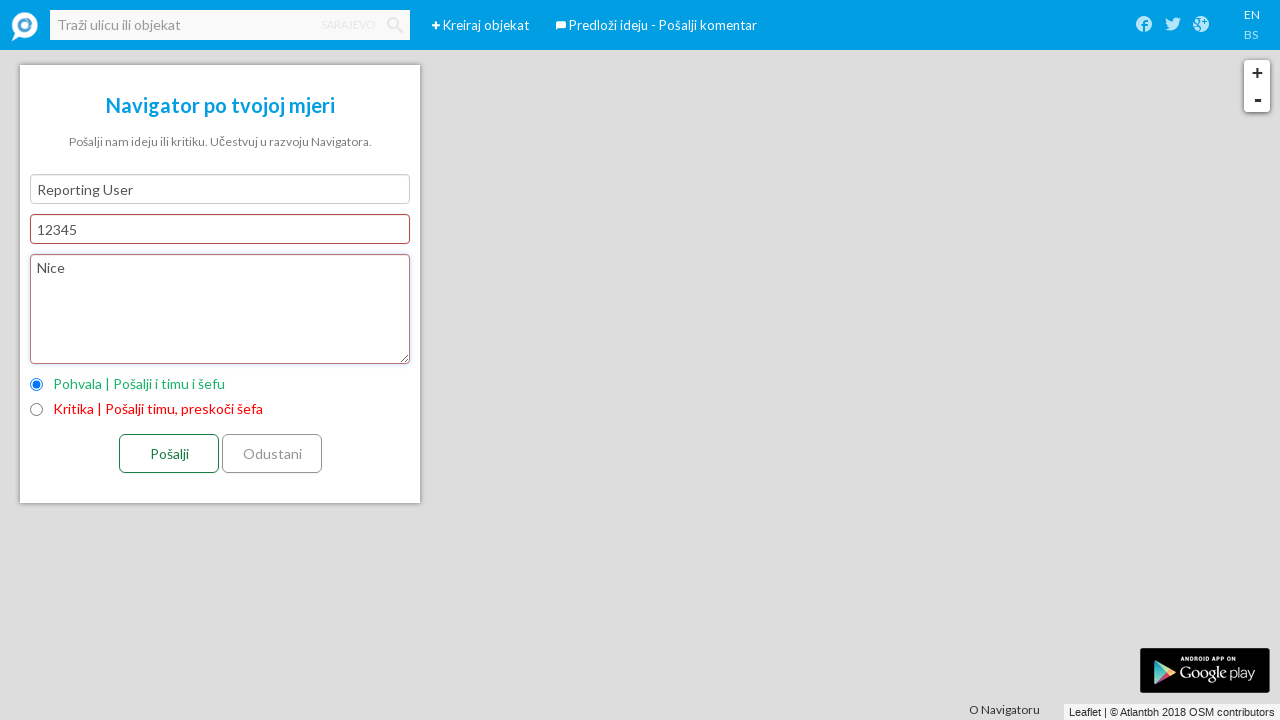

Clicked grey button to exit feedback form at (272, 454) on .btn.grey-button
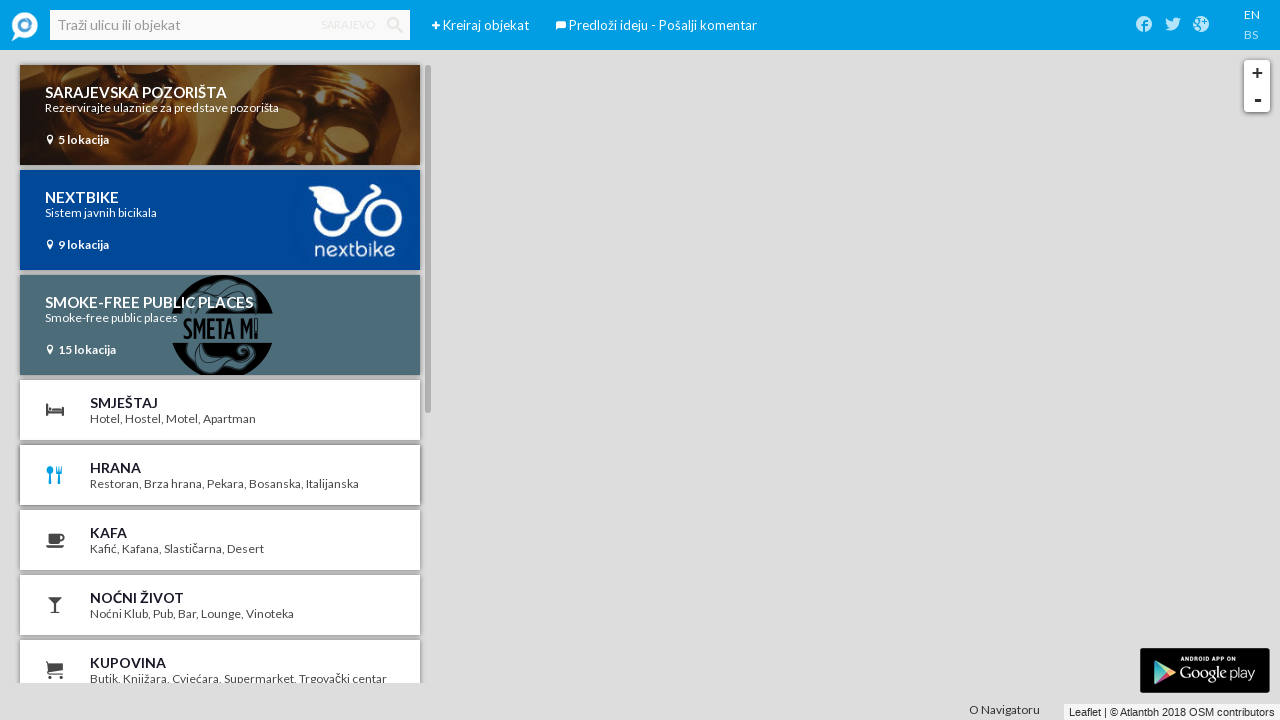

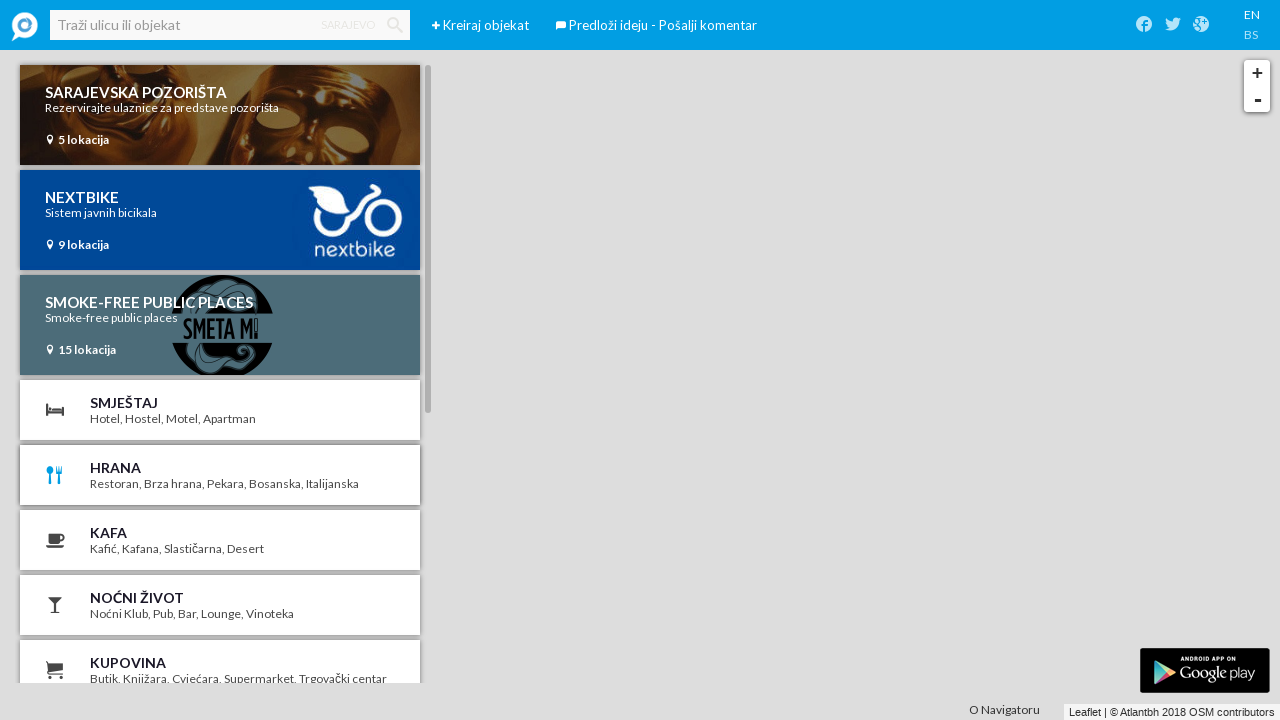